Tests scrolling functionality and validates sum calculation of table values by scrolling to a fixed header table, extracting values from the fourth column, and comparing the calculated sum with the displayed total

Starting URL: https://rahulshettyacademy.com/AutomationPractice/

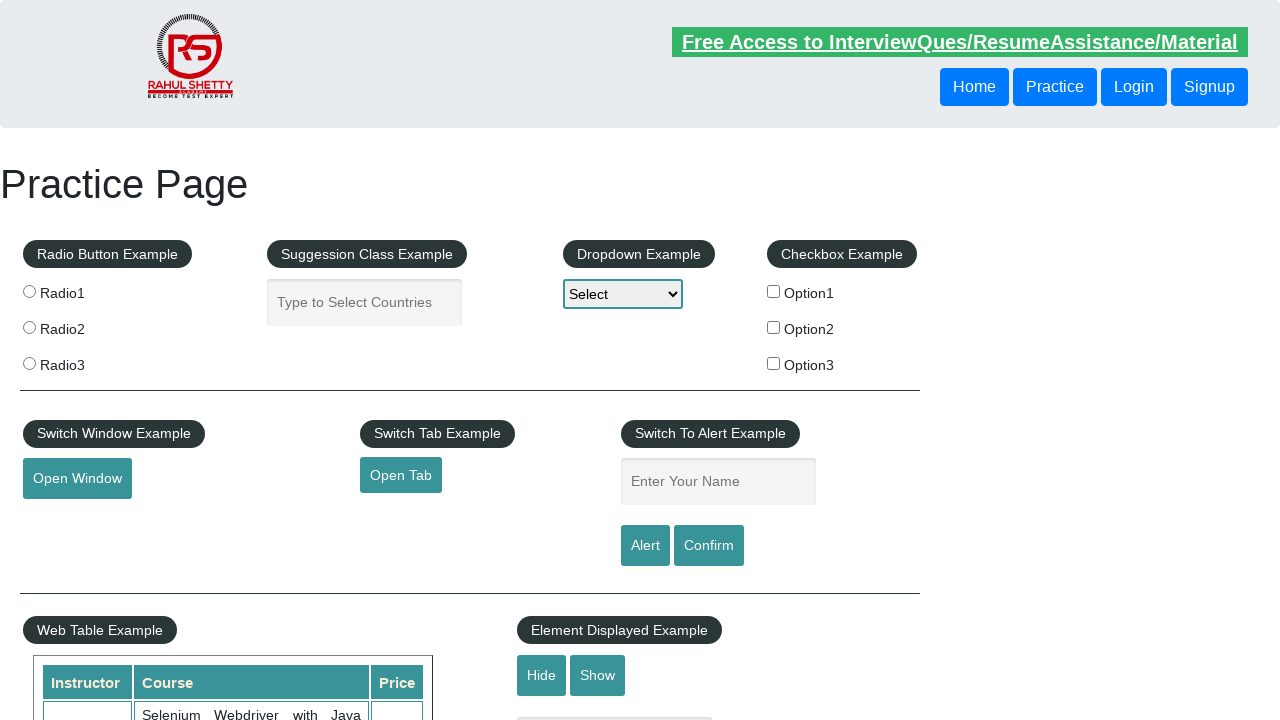

Scrolled down the page by 500 pixels
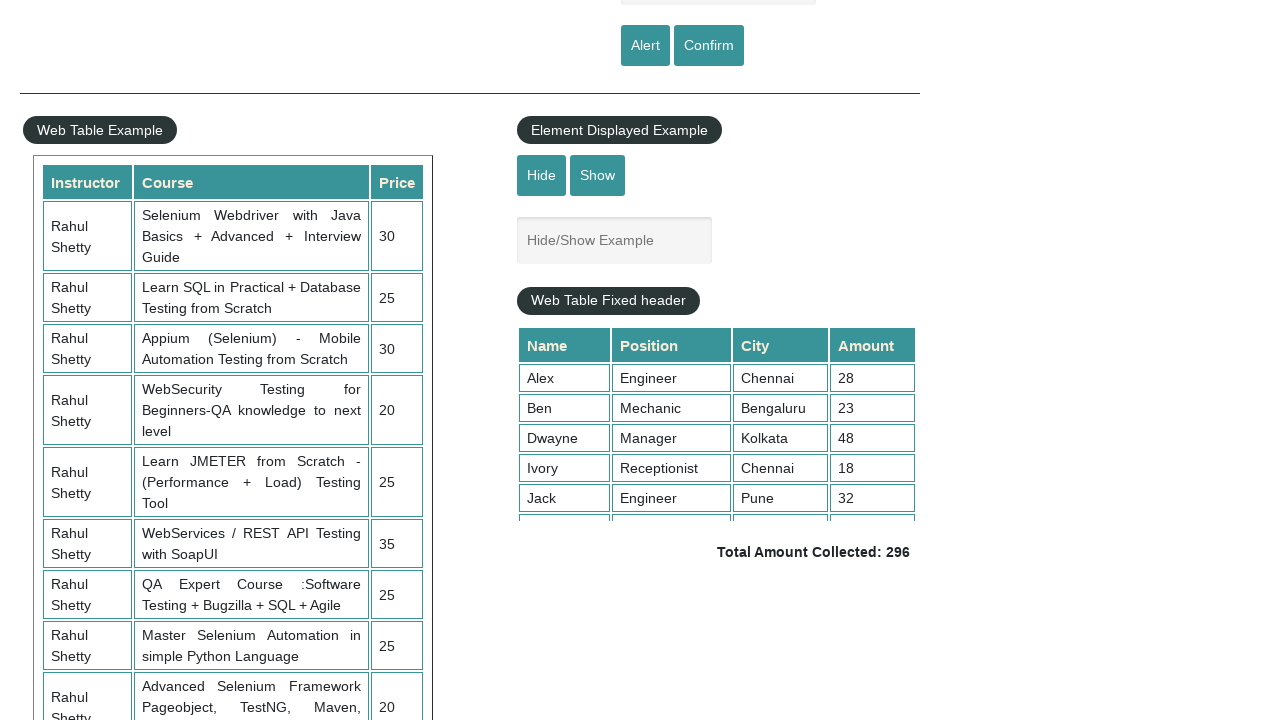

Waited 3 seconds for scroll to complete
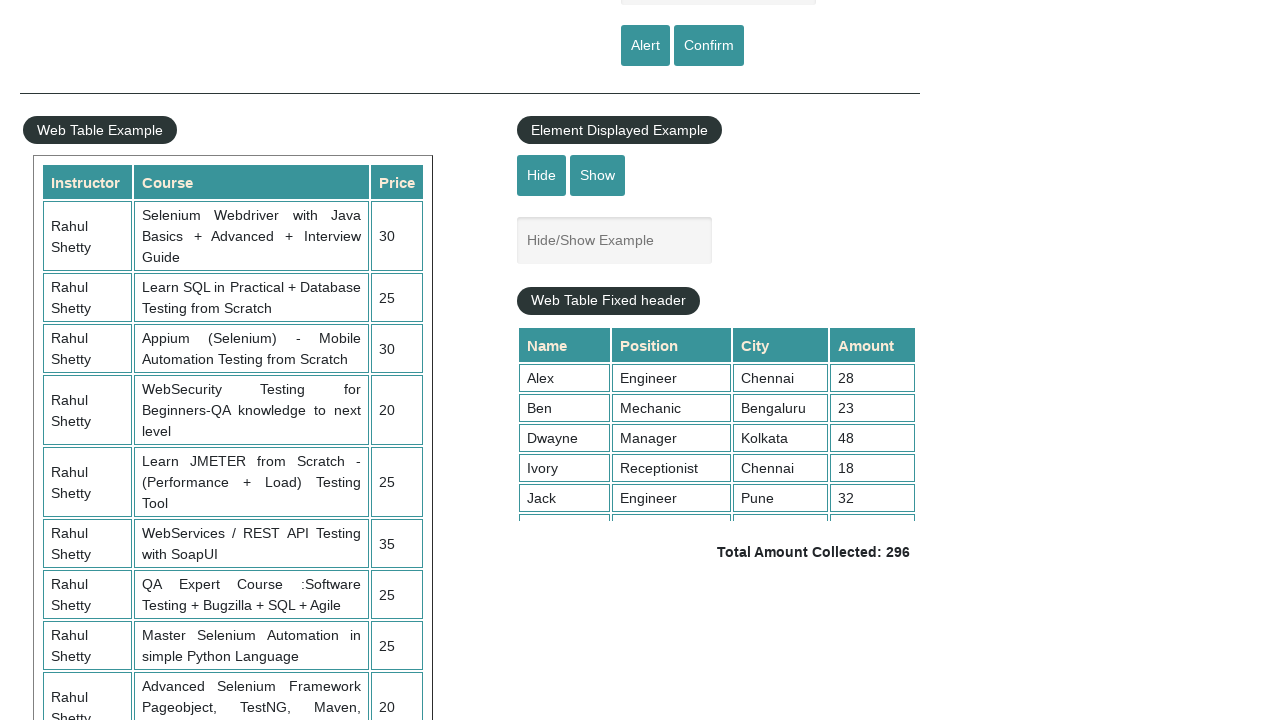

Scrolled fixed header table to the bottom
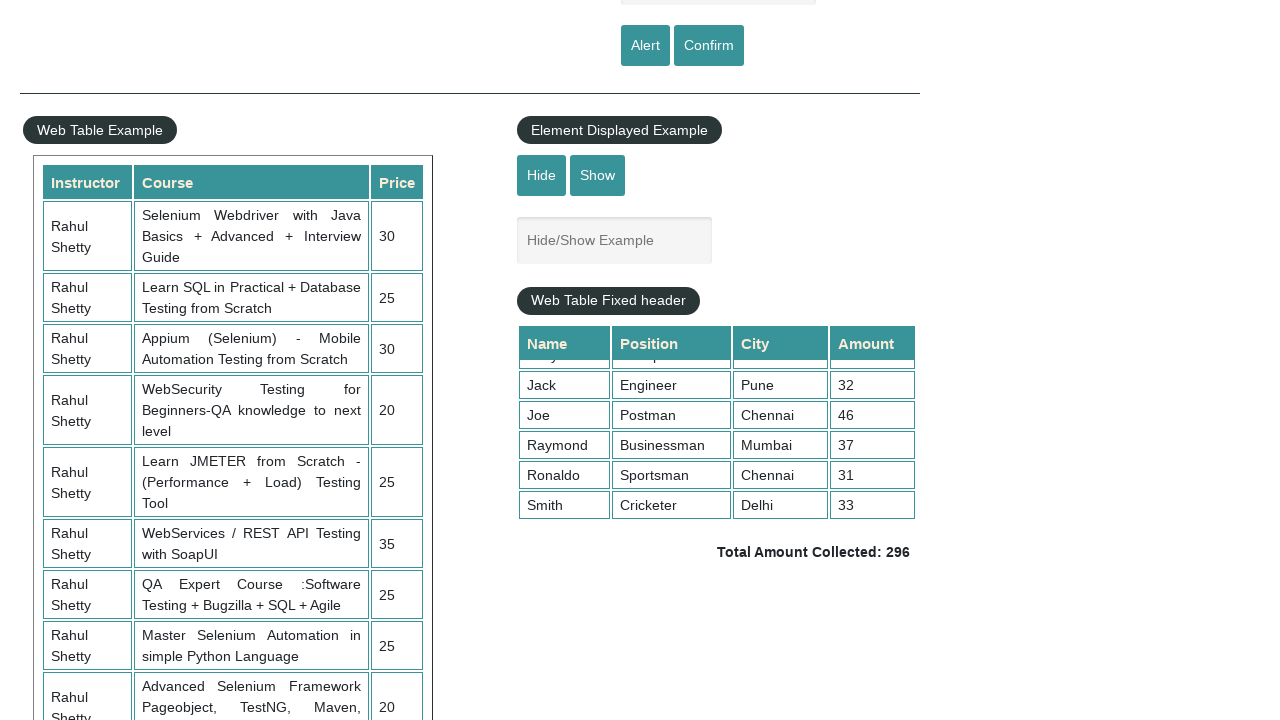

Extracted all values from the fourth column of the table
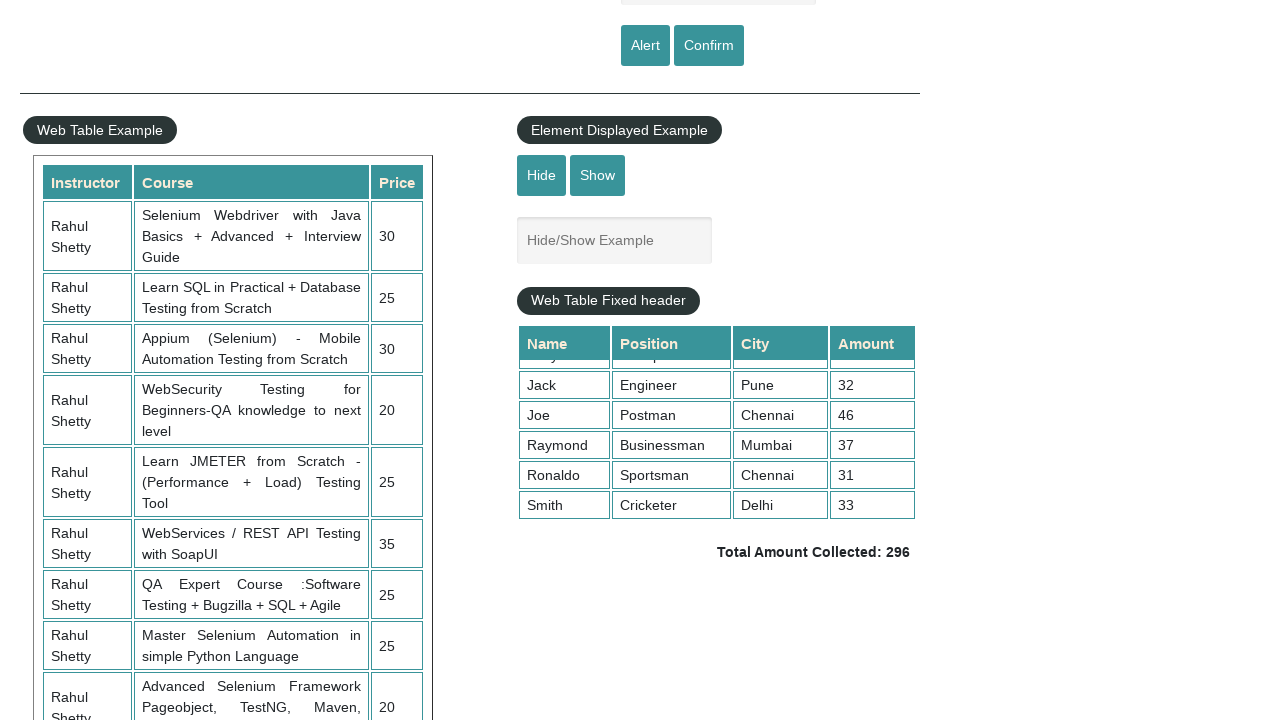

Calculated sum of fourth column values: 296
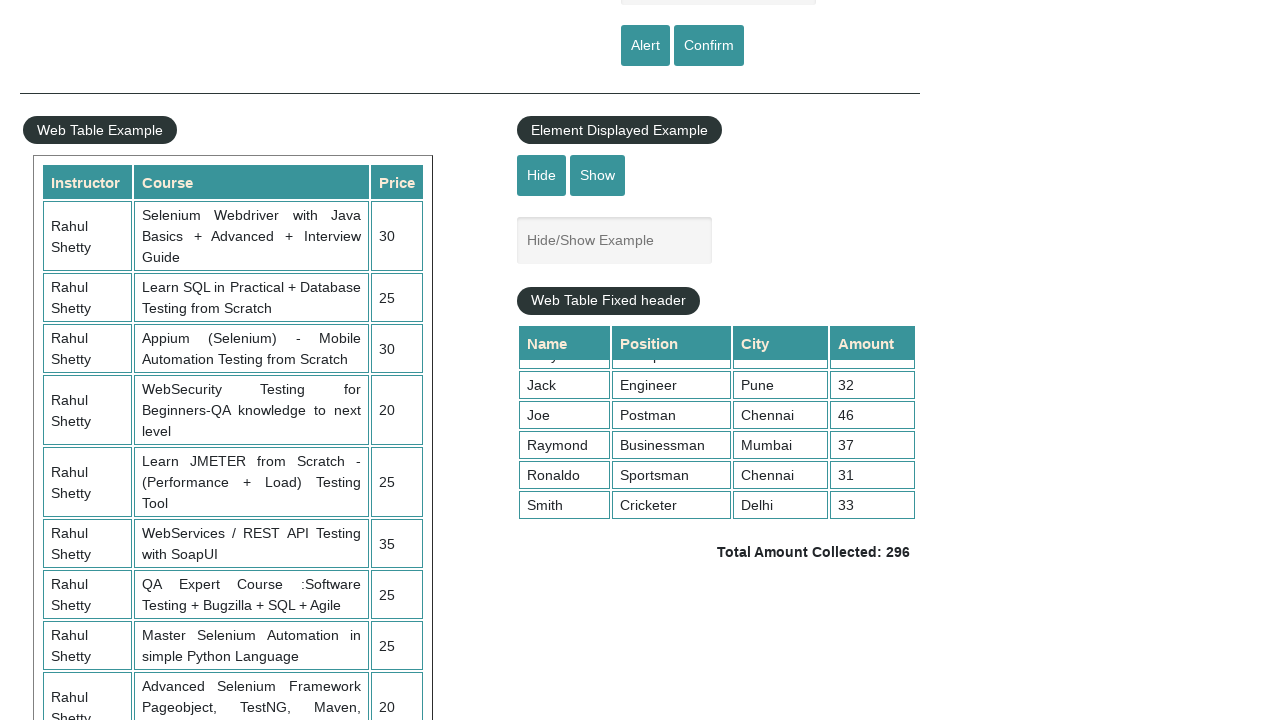

Retrieved displayed total amount text
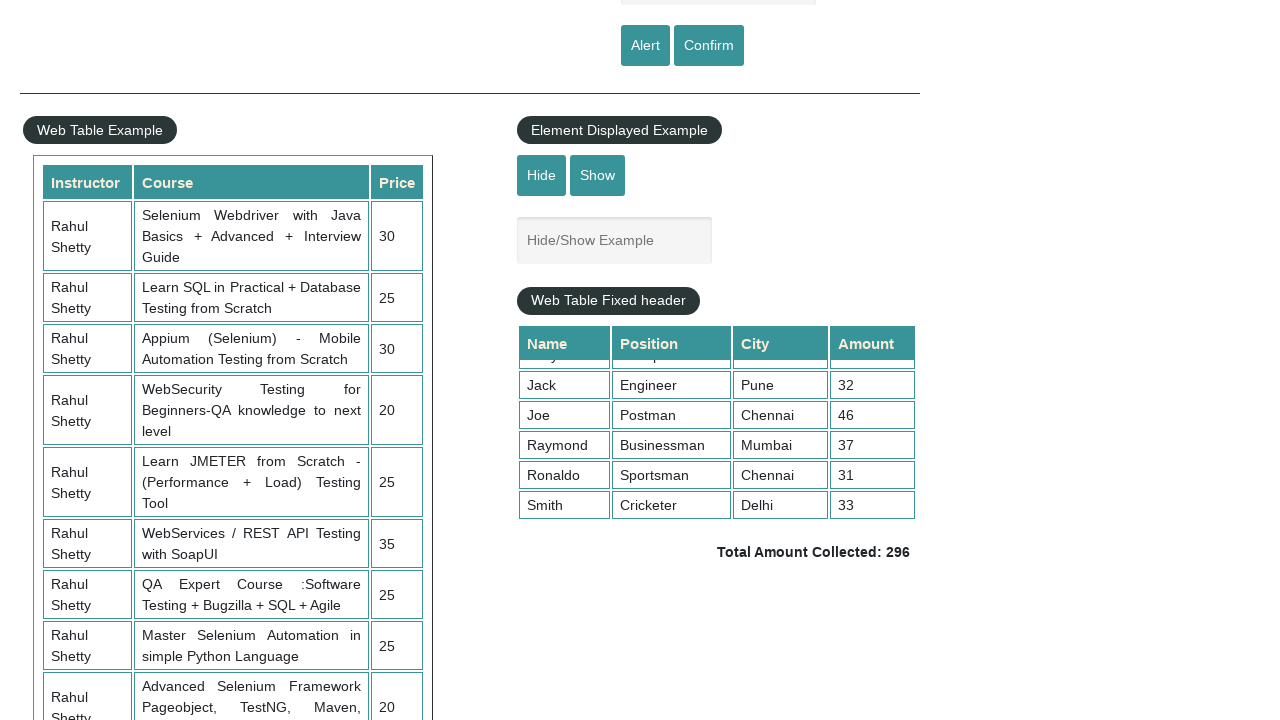

Parsed displayed total amount: 296
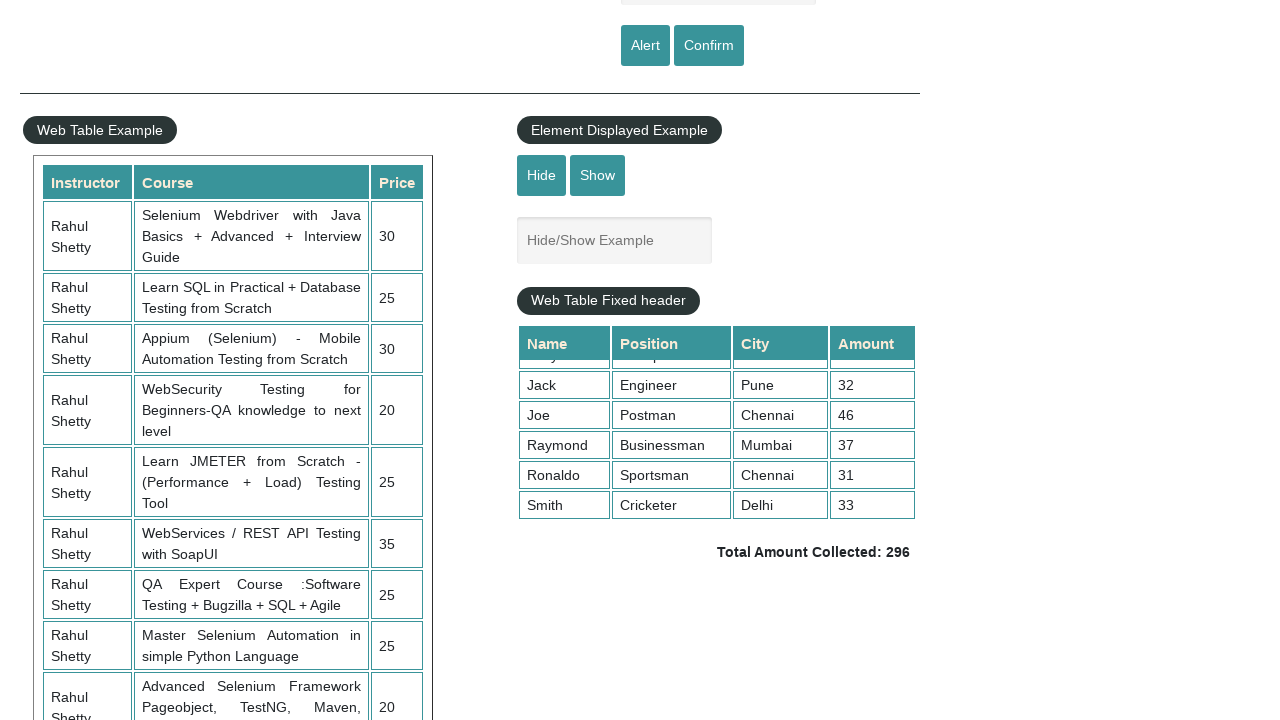

Verified calculated sum (296) matches displayed total (296)
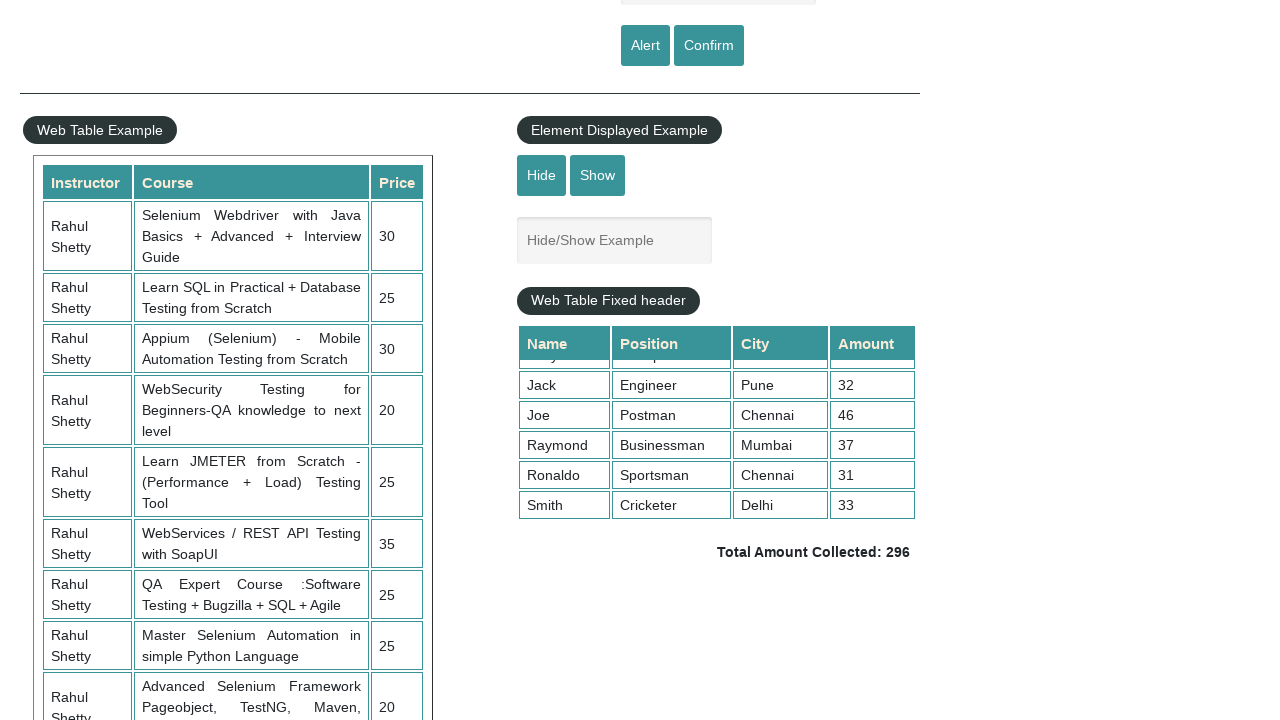

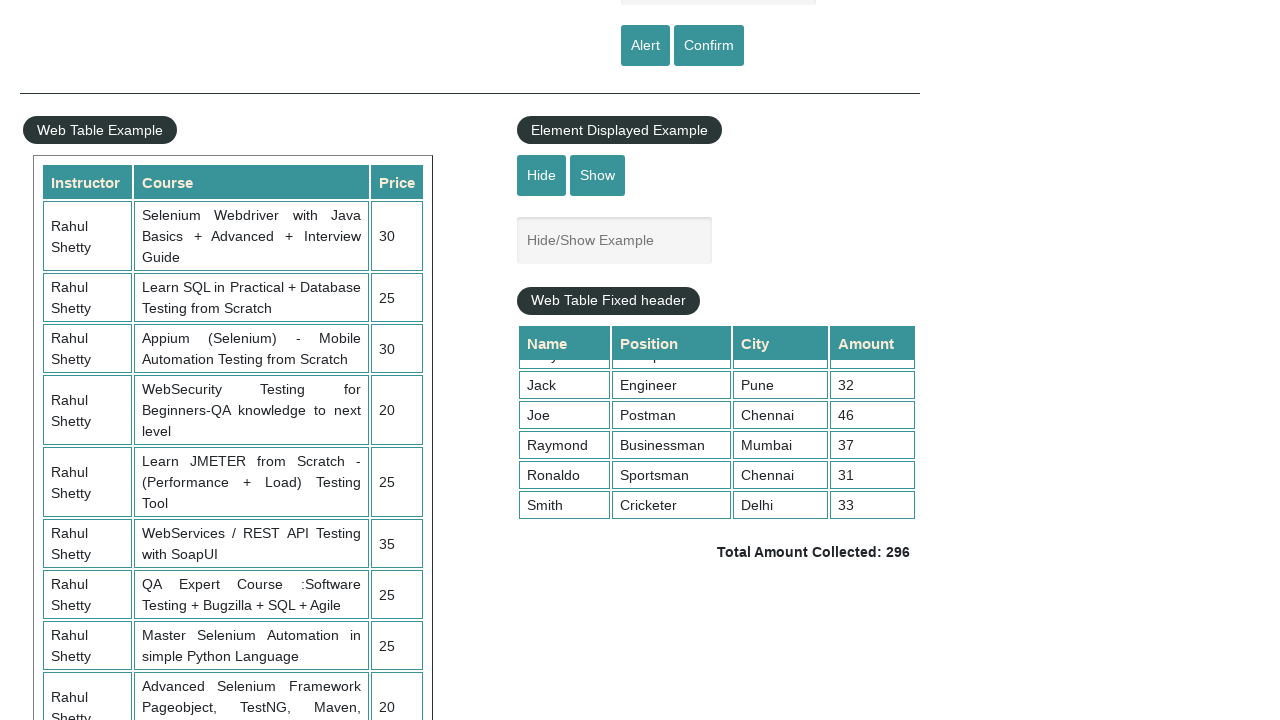